Tests that a todo item is removed when edited to an empty string.

Starting URL: https://demo.playwright.dev/todomvc

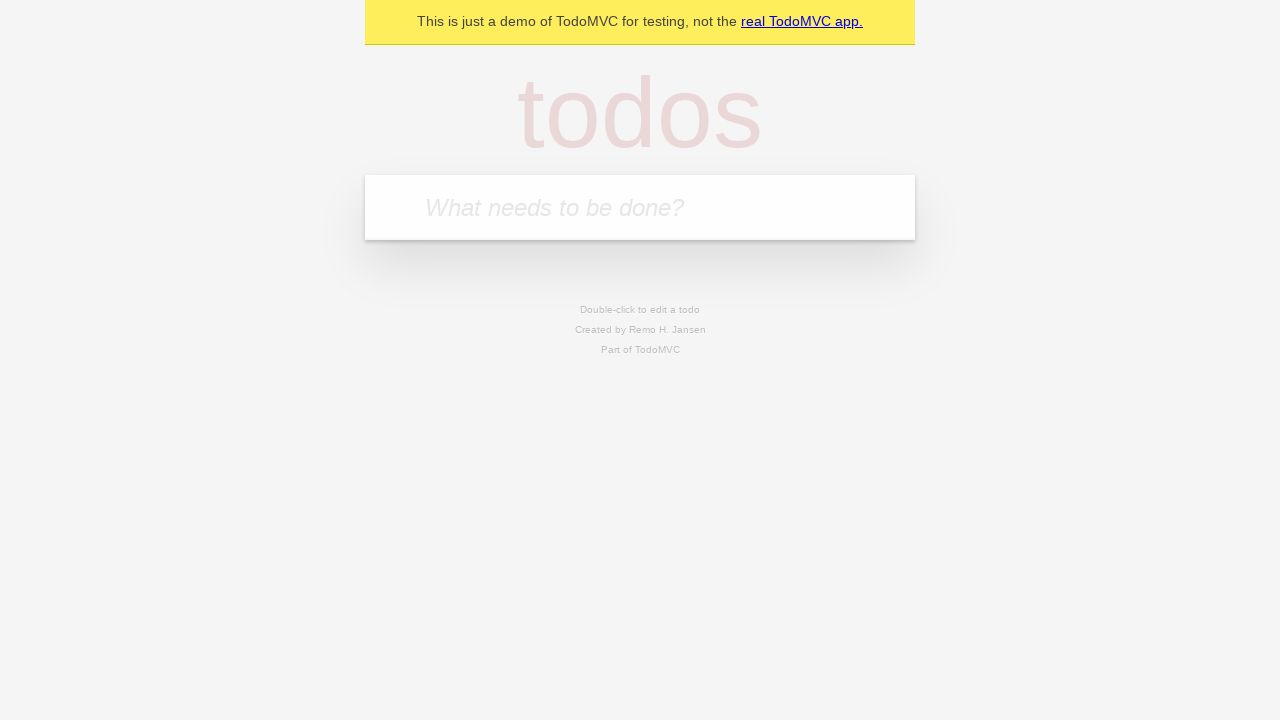

Filled todo input with 'buy some cheese' on internal:attr=[placeholder="What needs to be done?"i]
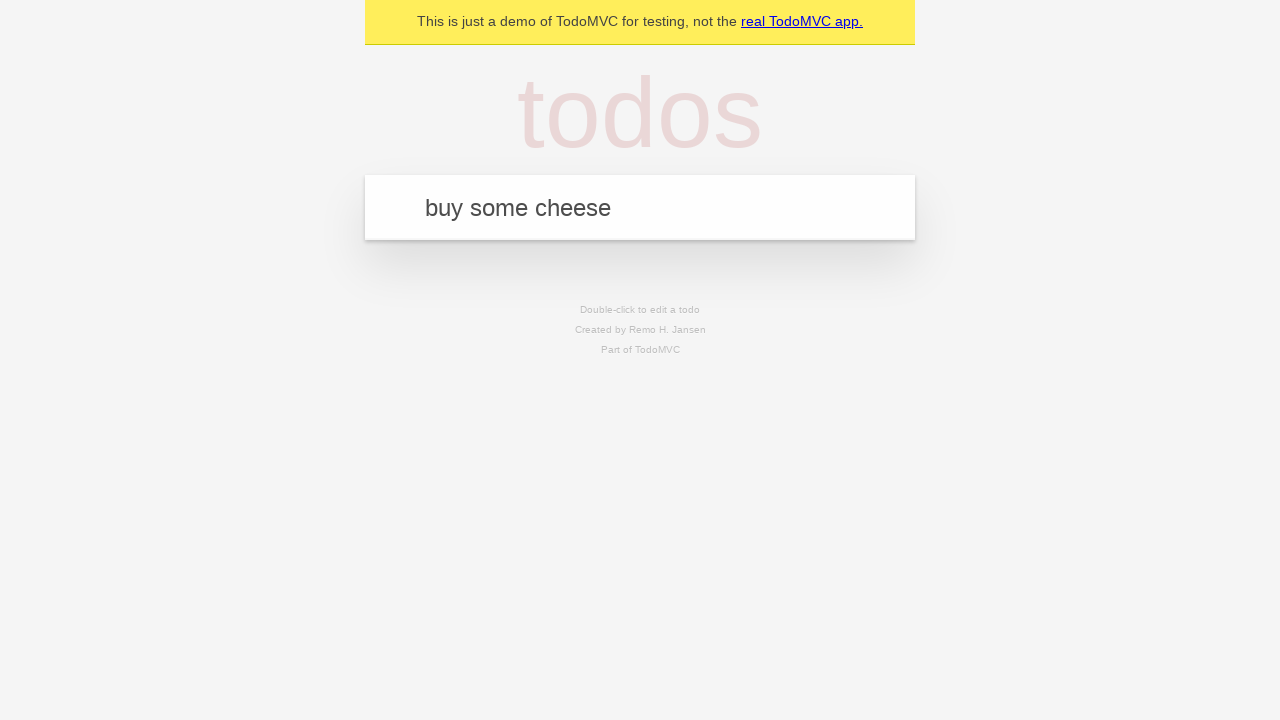

Pressed Enter to create first todo item on internal:attr=[placeholder="What needs to be done?"i]
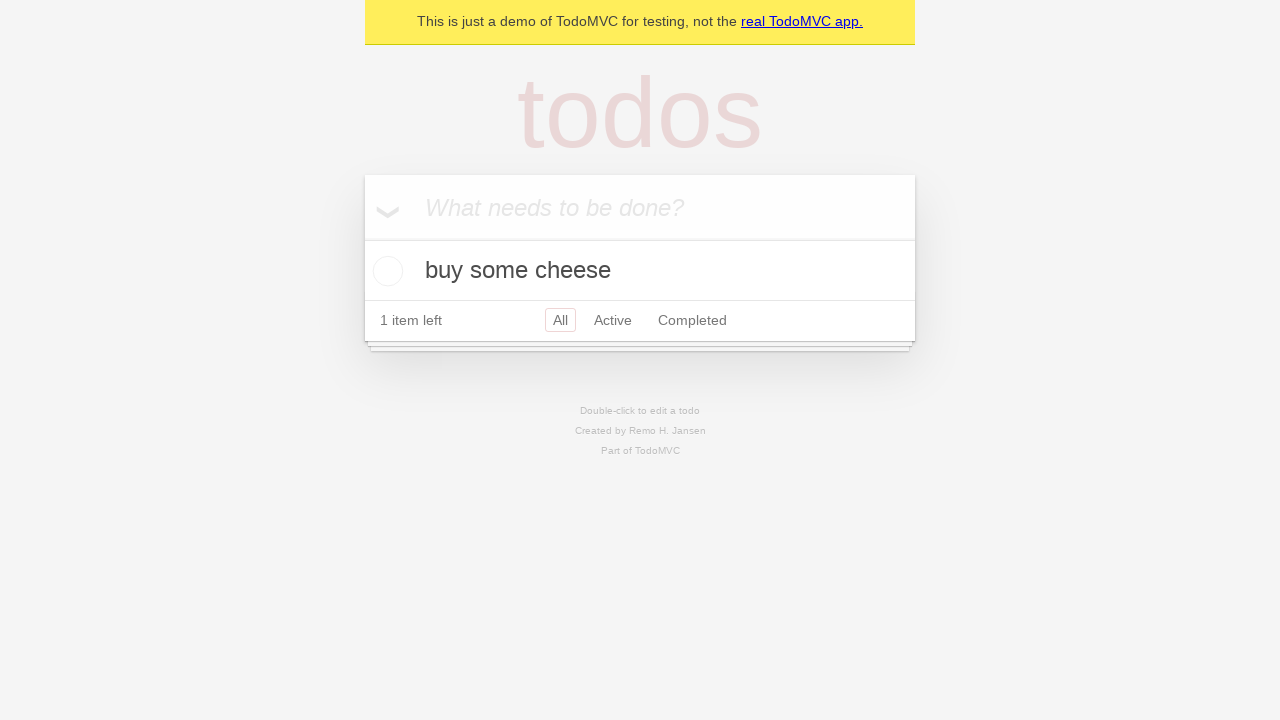

Filled todo input with 'feed the cat' on internal:attr=[placeholder="What needs to be done?"i]
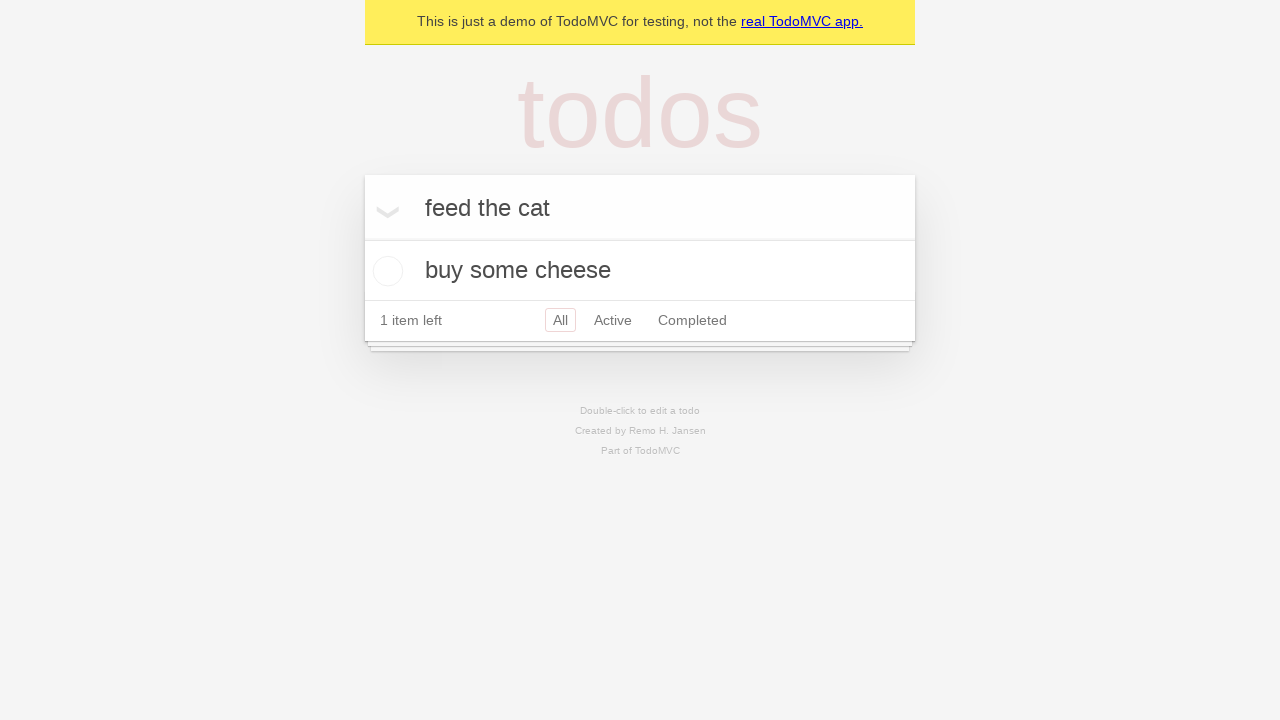

Pressed Enter to create second todo item on internal:attr=[placeholder="What needs to be done?"i]
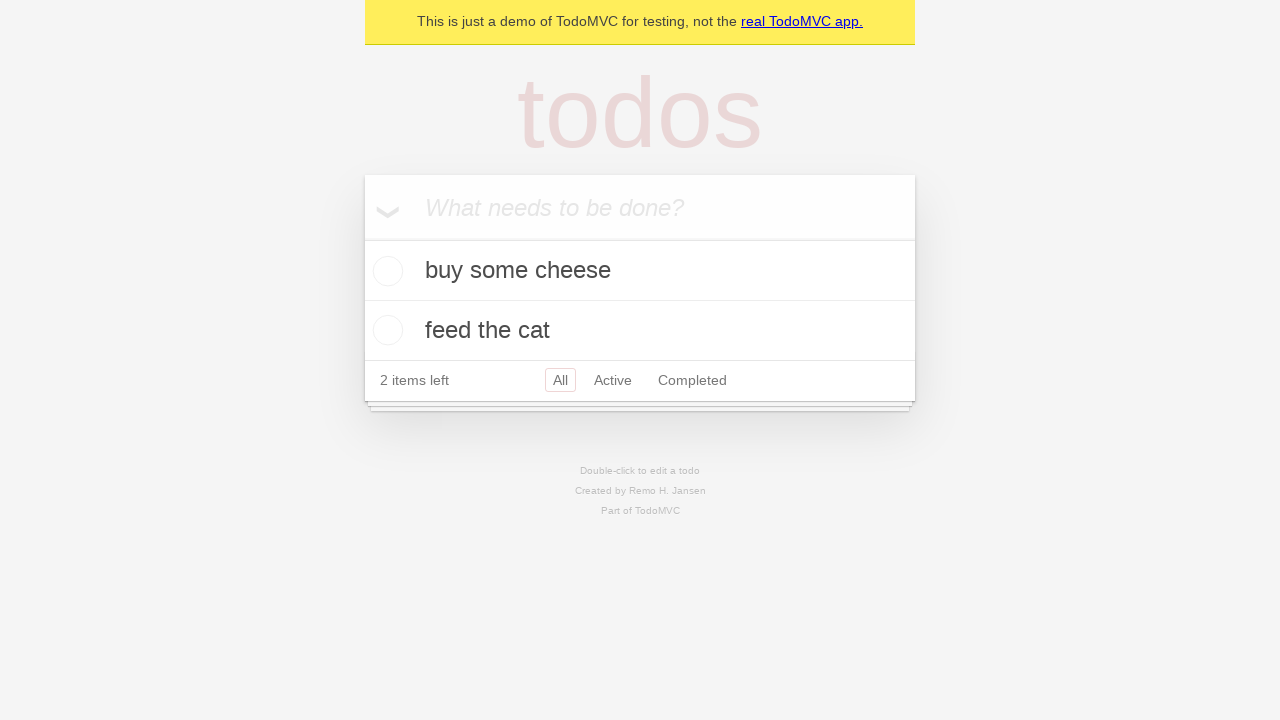

Filled todo input with 'book a doctors appointment' on internal:attr=[placeholder="What needs to be done?"i]
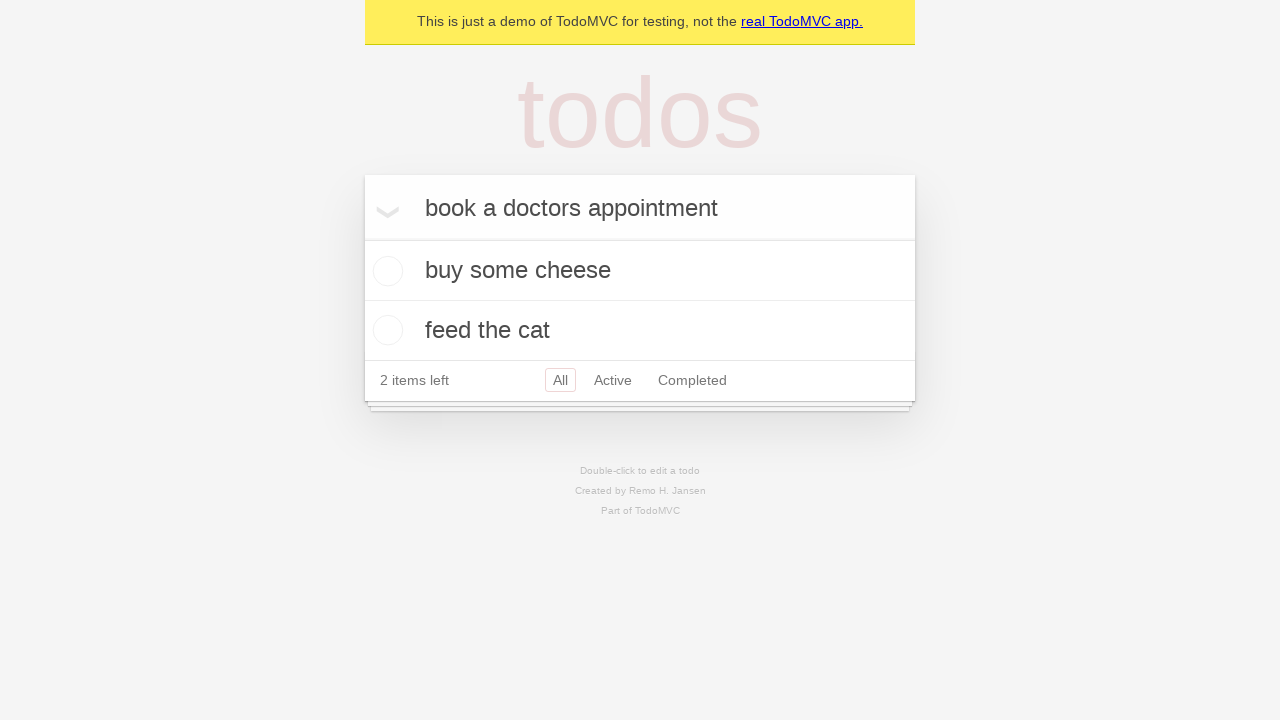

Pressed Enter to create third todo item on internal:attr=[placeholder="What needs to be done?"i]
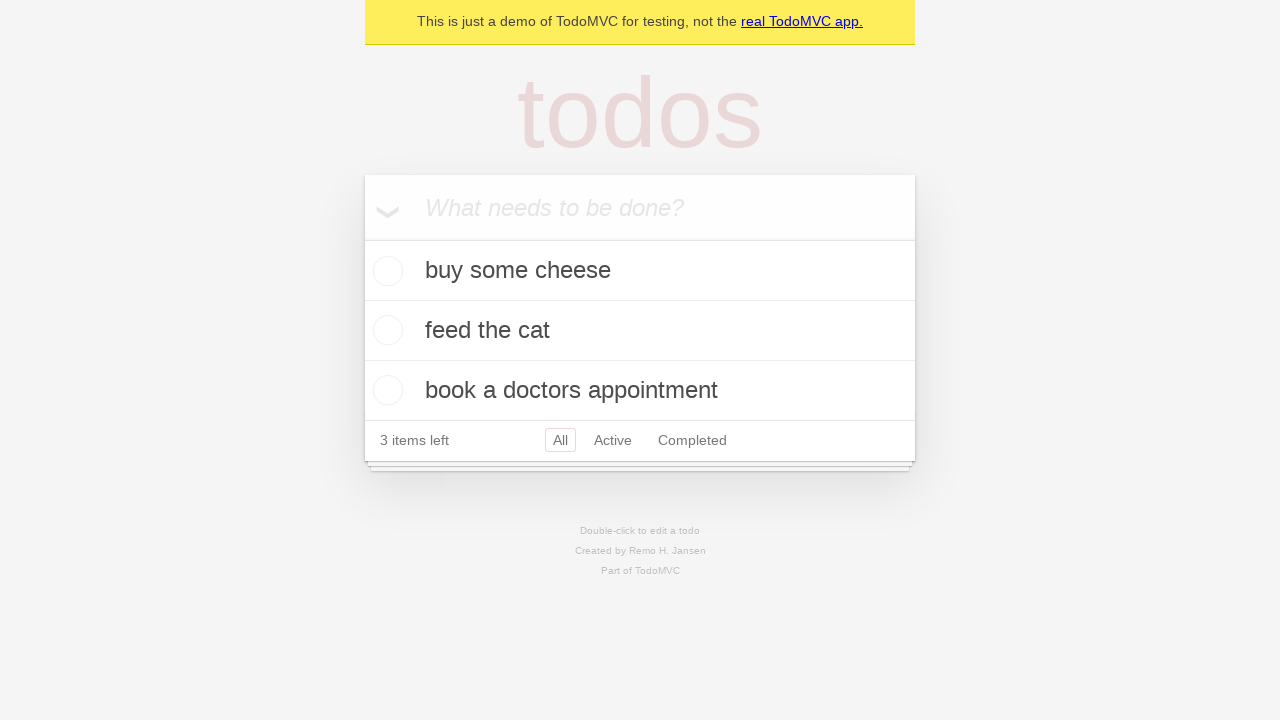

Waited for all three todo items to appear
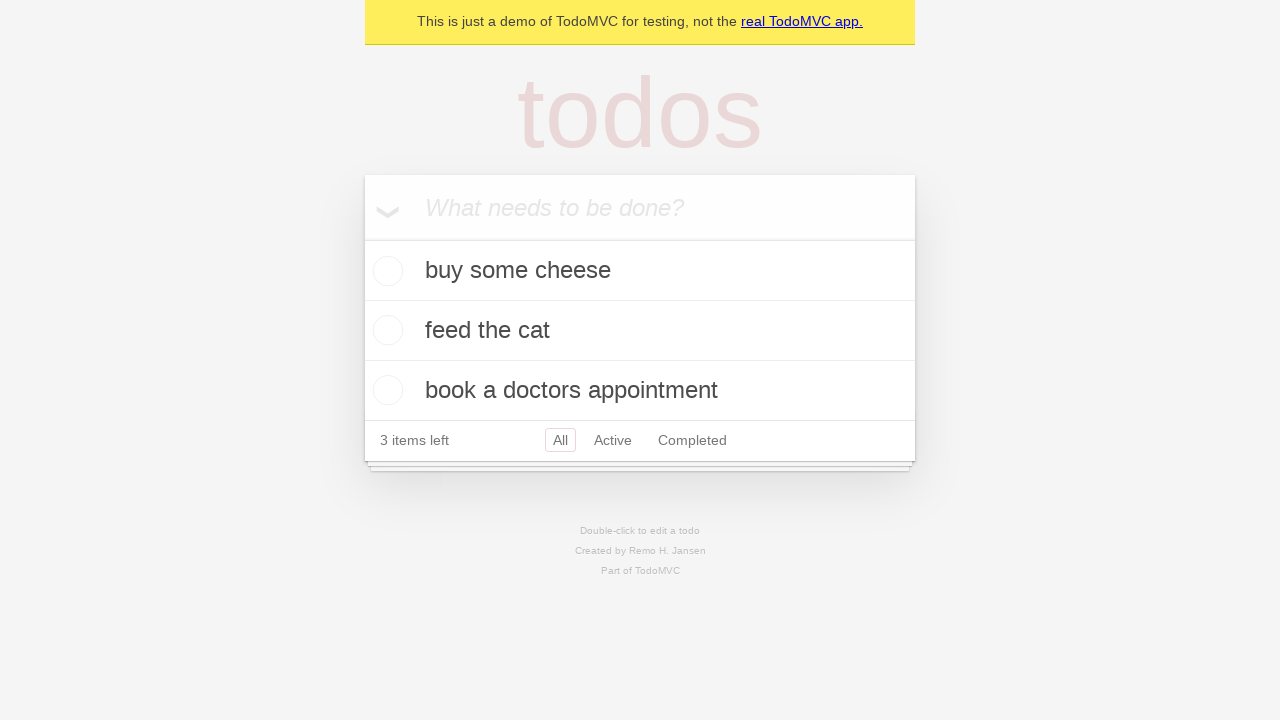

Double-clicked second todo item to enter edit mode at (640, 331) on internal:testid=[data-testid="todo-item"s] >> nth=1
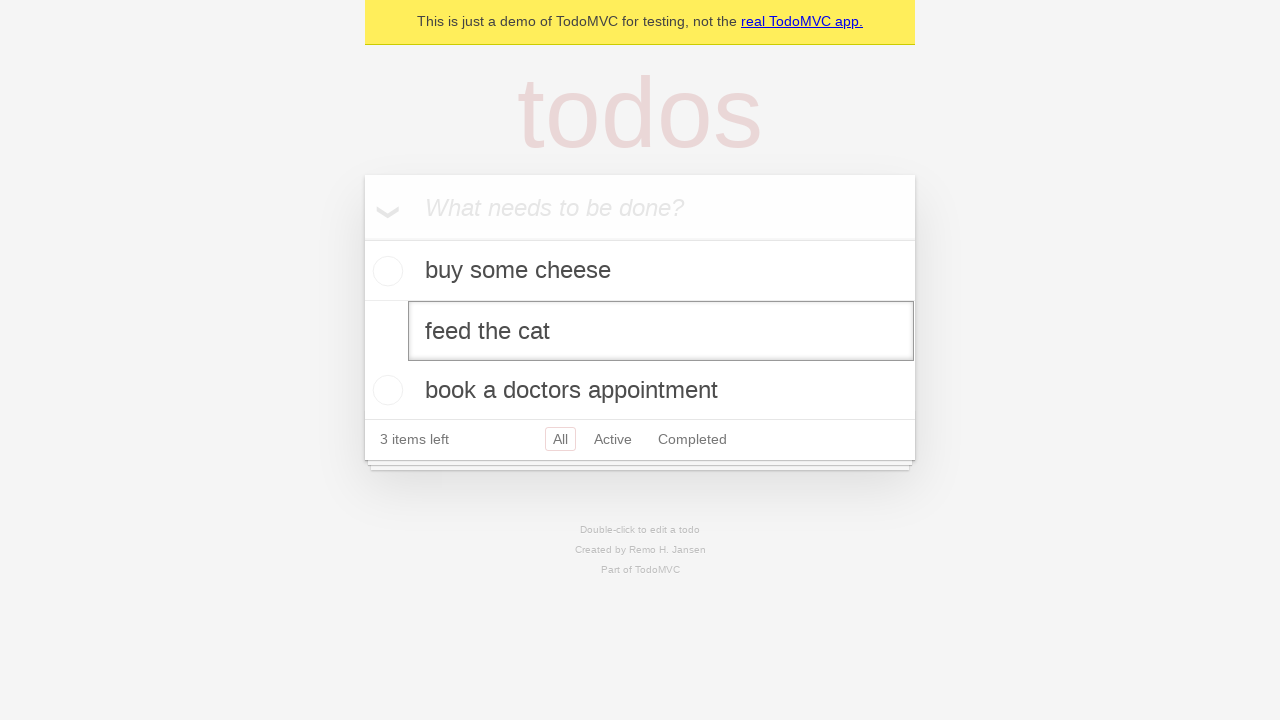

Cleared the edit textbox to empty string on internal:testid=[data-testid="todo-item"s] >> nth=1 >> internal:role=textbox[nam
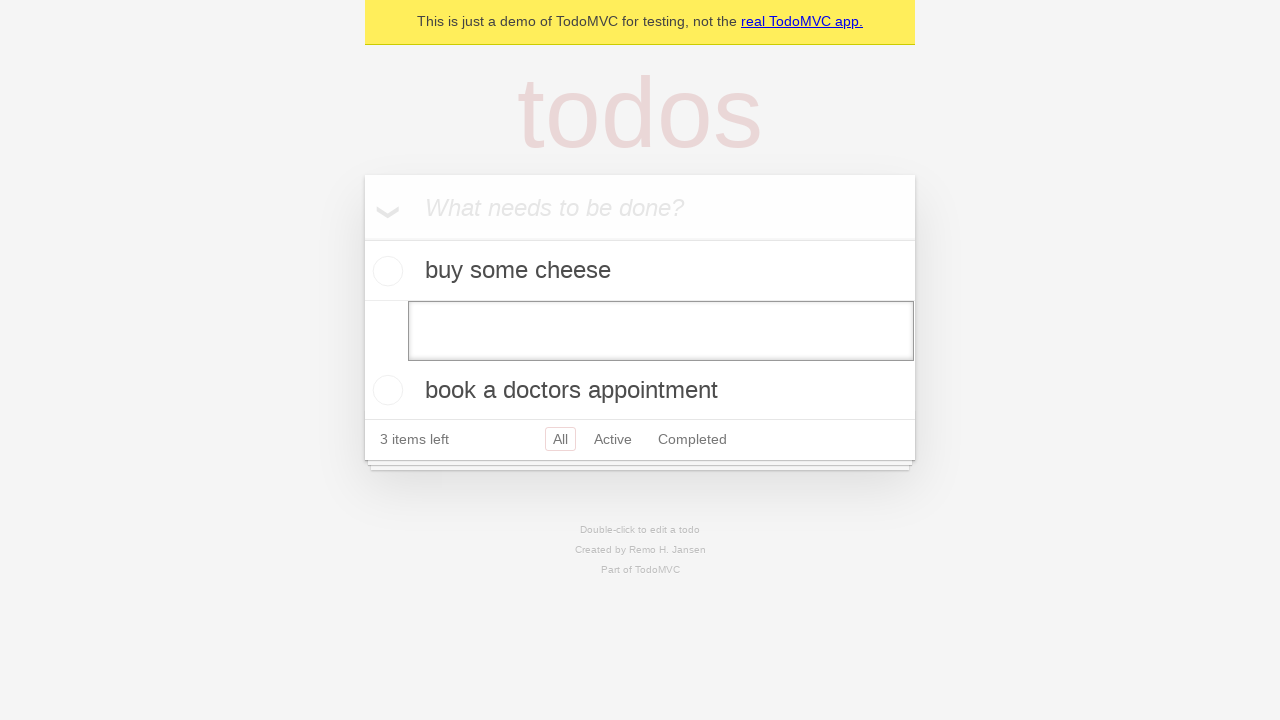

Pressed Enter to confirm empty edit and remove todo item on internal:testid=[data-testid="todo-item"s] >> nth=1 >> internal:role=textbox[nam
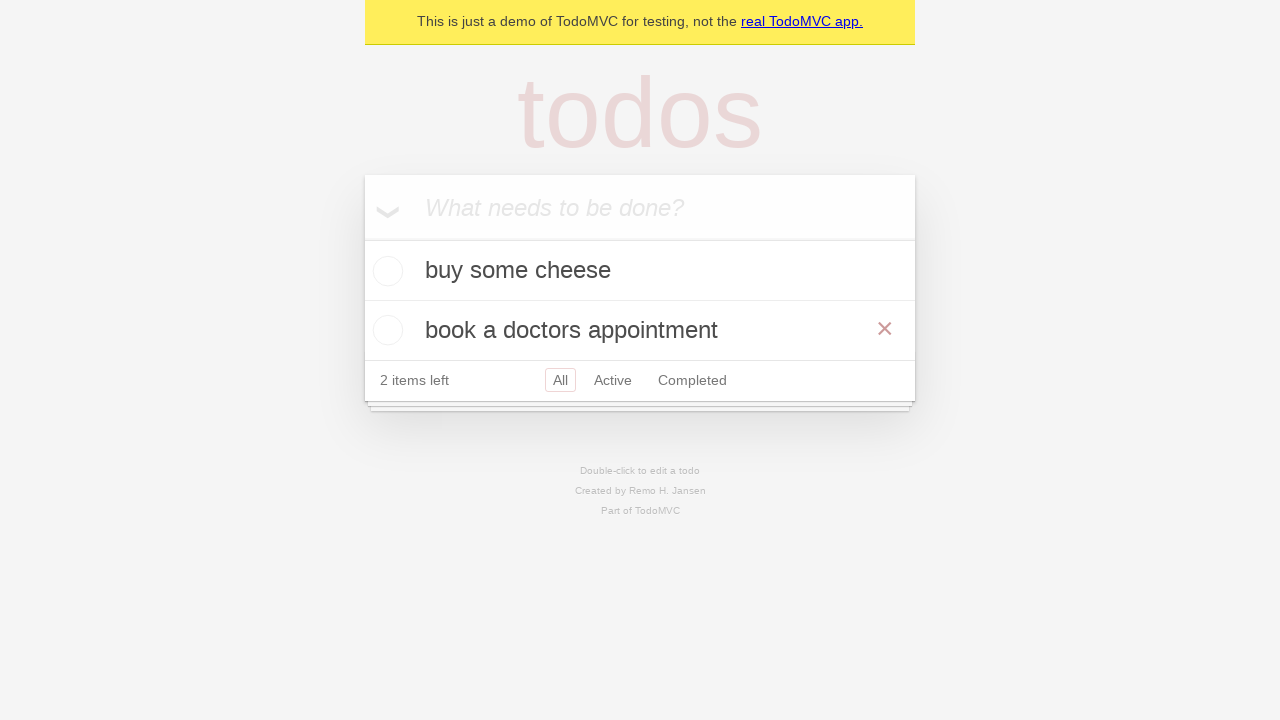

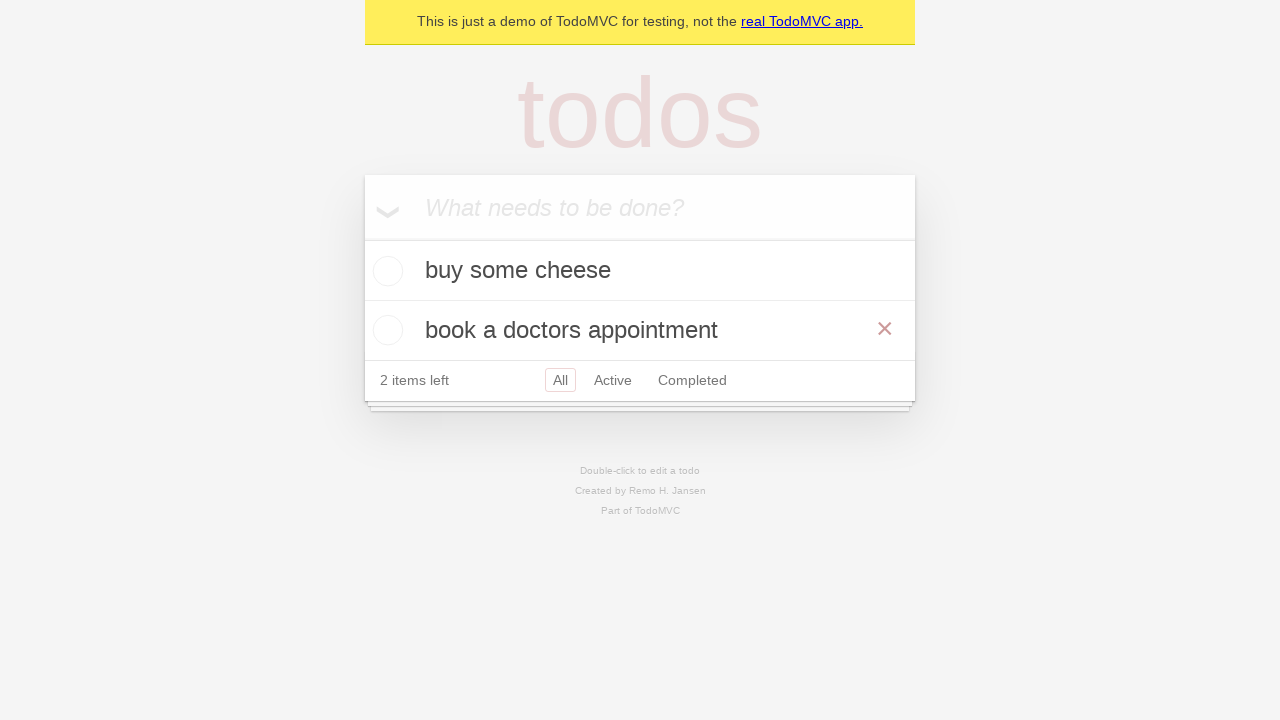